Tests renting a cat by ID and verifying the cat shows as rented out with success message

Starting URL: https://cs1632.appspot.com/greet-a-cat

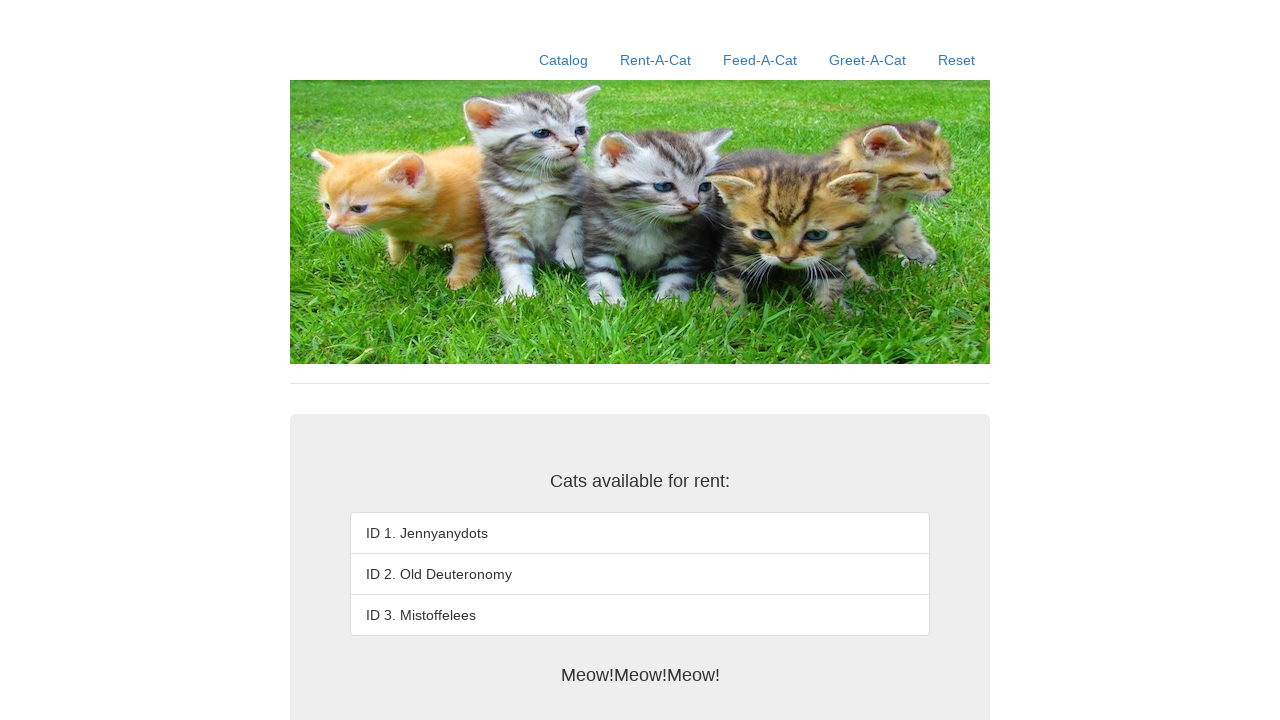

Reset cookies to clear rental state for cats 1, 2, and 3
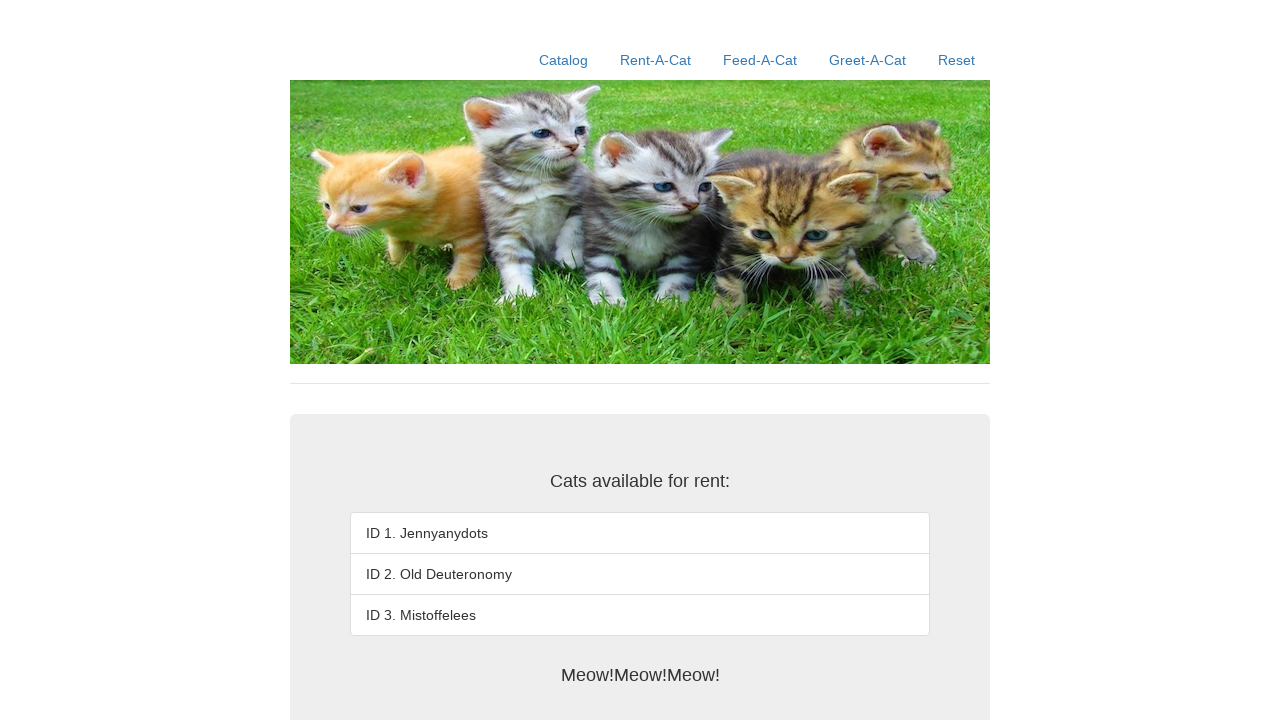

Clicked 'Rent-A-Cat' navigation link at (656, 60) on text=Rent-A-Cat
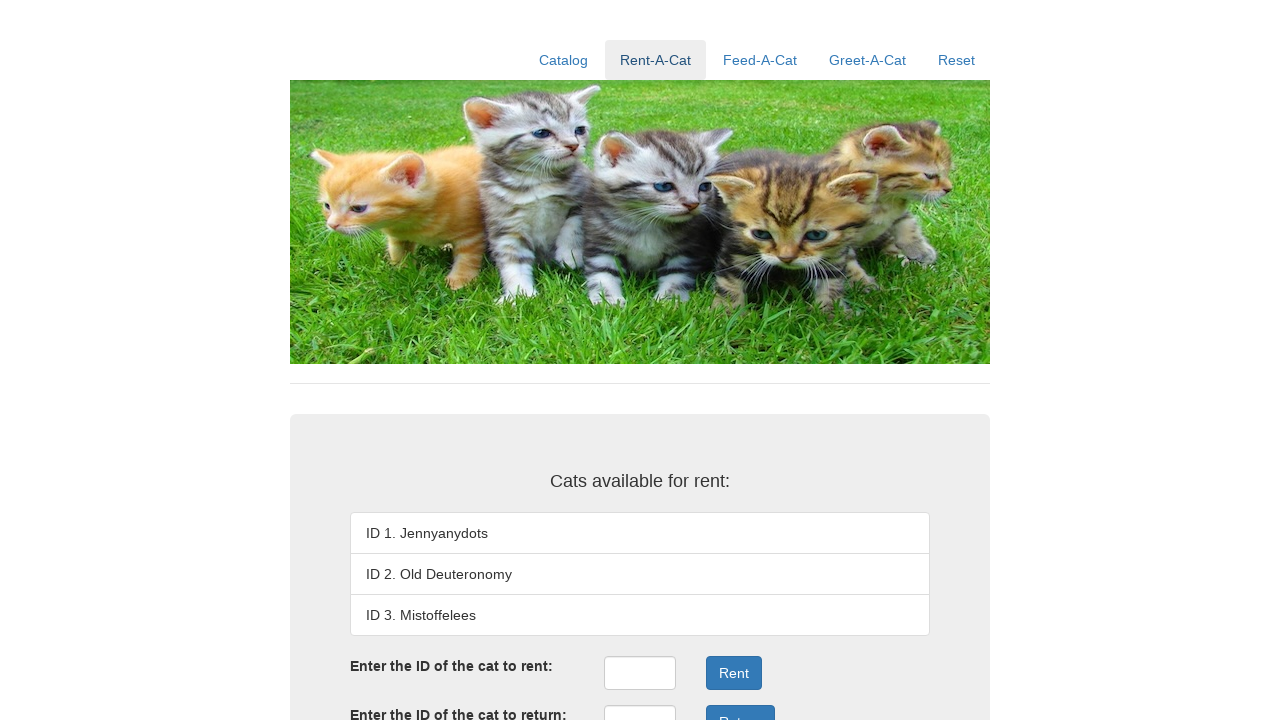

Clicked on cat ID input field at (640, 673) on #rentID
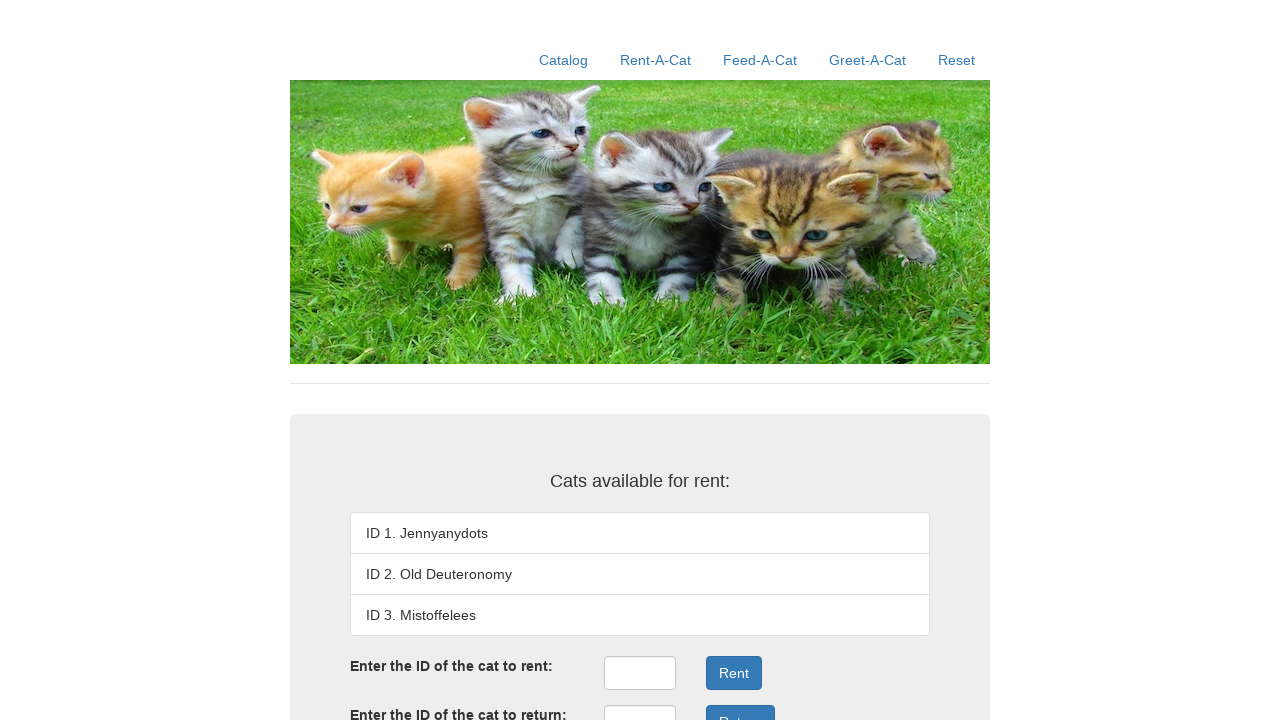

Entered cat ID '1' in the rental form on #rentID
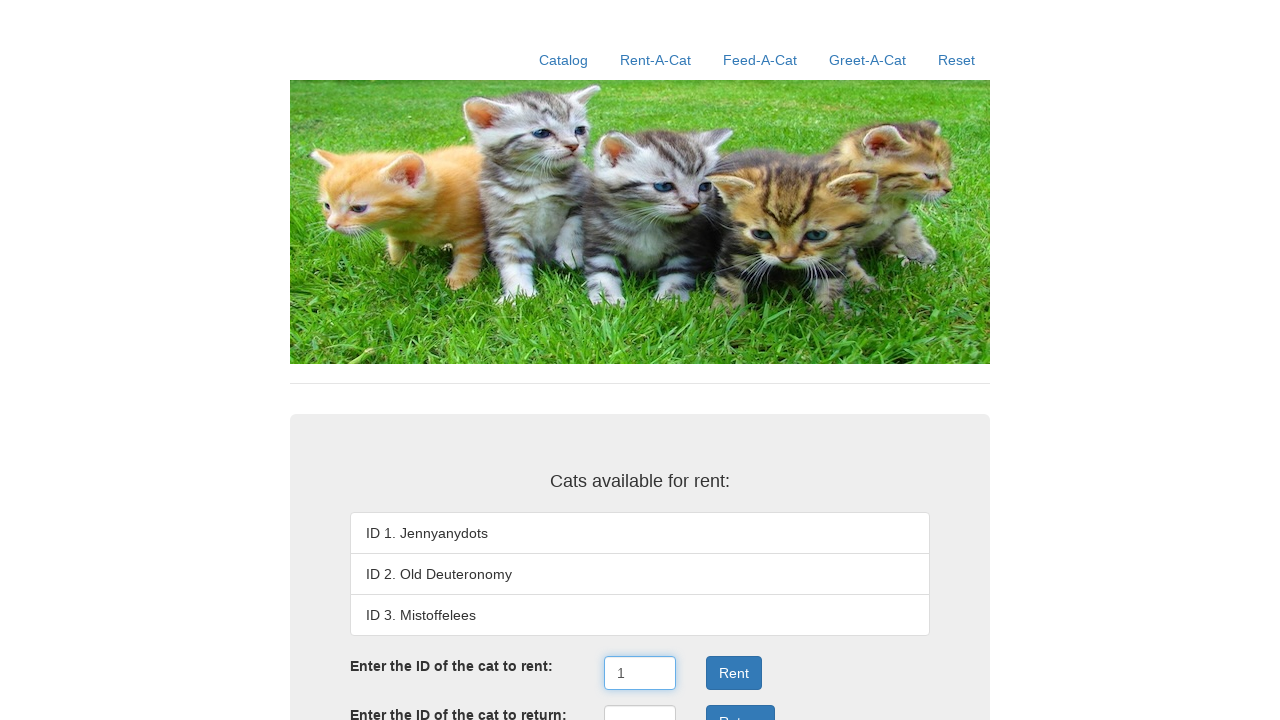

Clicked 'Rent' button to submit rental request for cat ID 1 at (734, 673) on button:has-text('Rent')
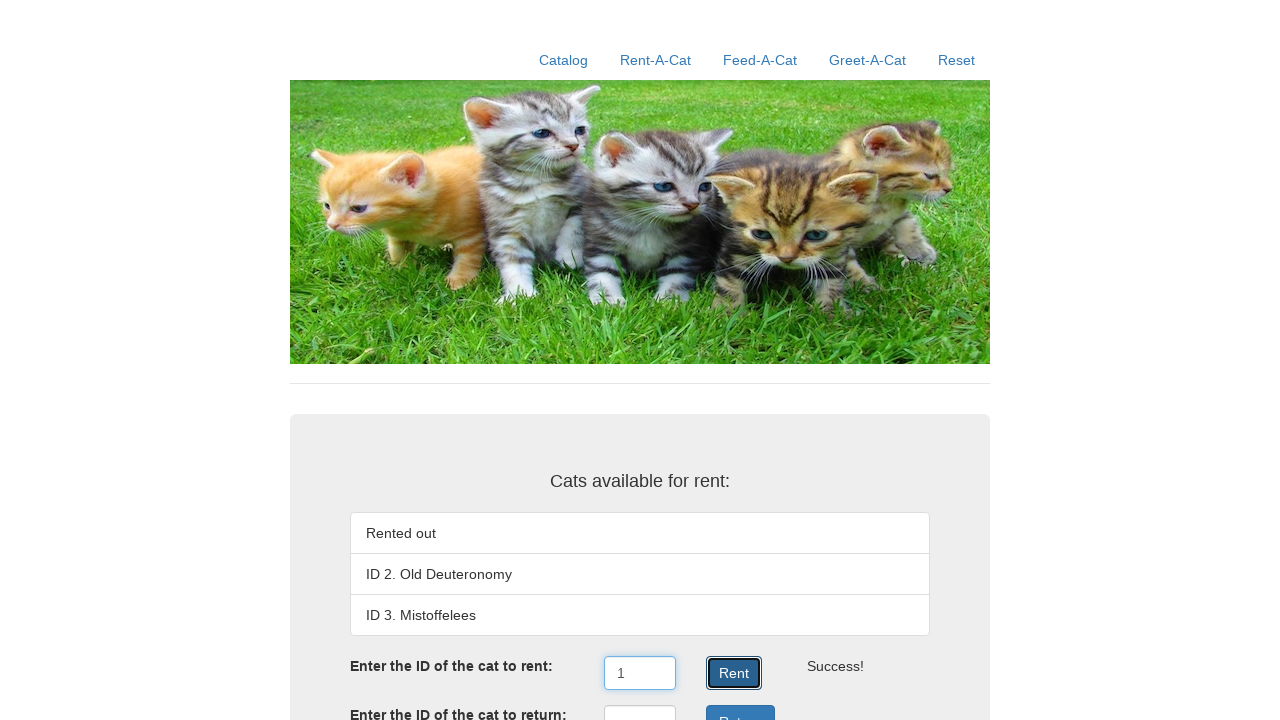

Rental result message appeared confirming cat 1 is now rented out
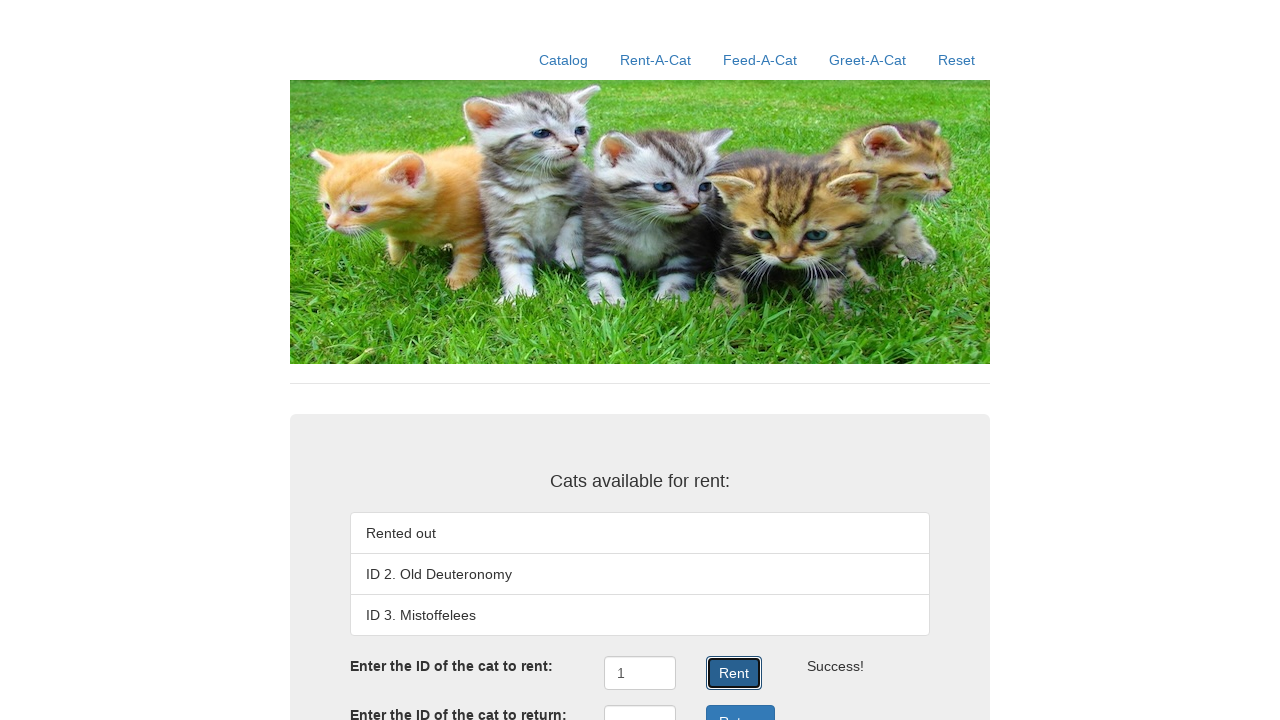

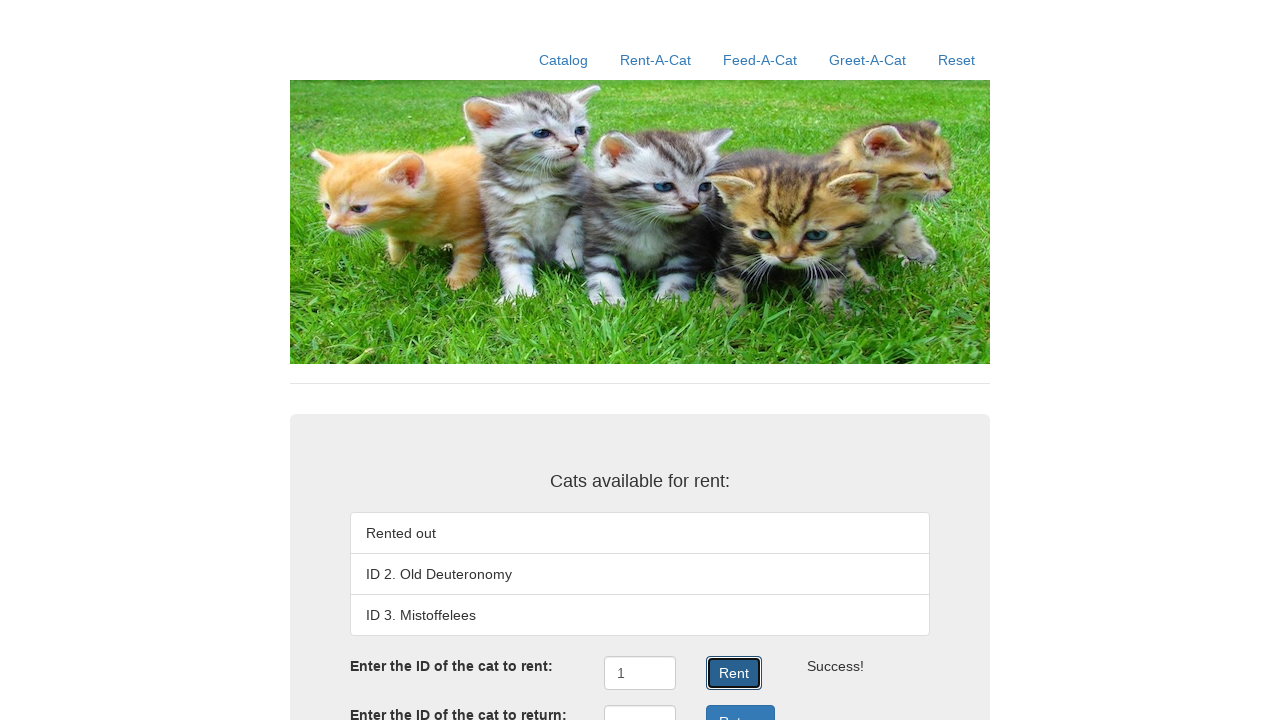